Tests state dropdown functionality by selecting options using different methods (by value, by visible text, by index) and verifies the final selection is California

Starting URL: https://practice.cydeo.com/dropdown

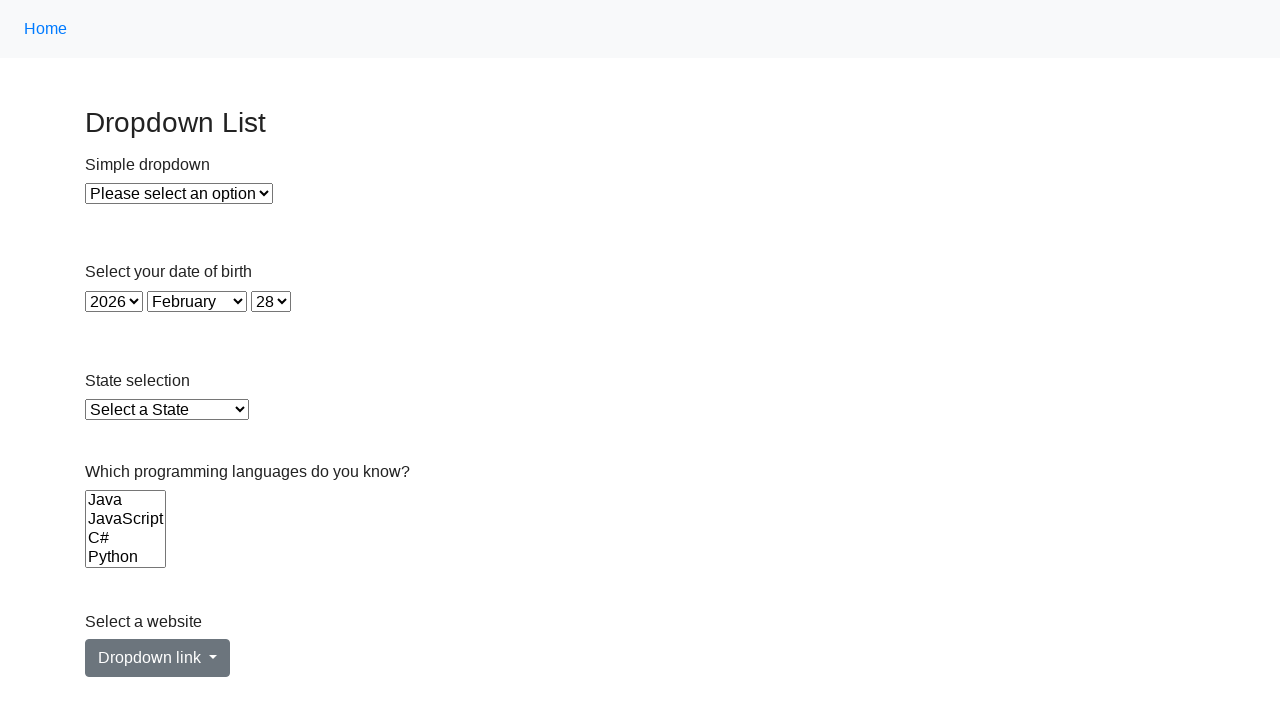

Selected Illinois by value 'IL' from state dropdown on #state
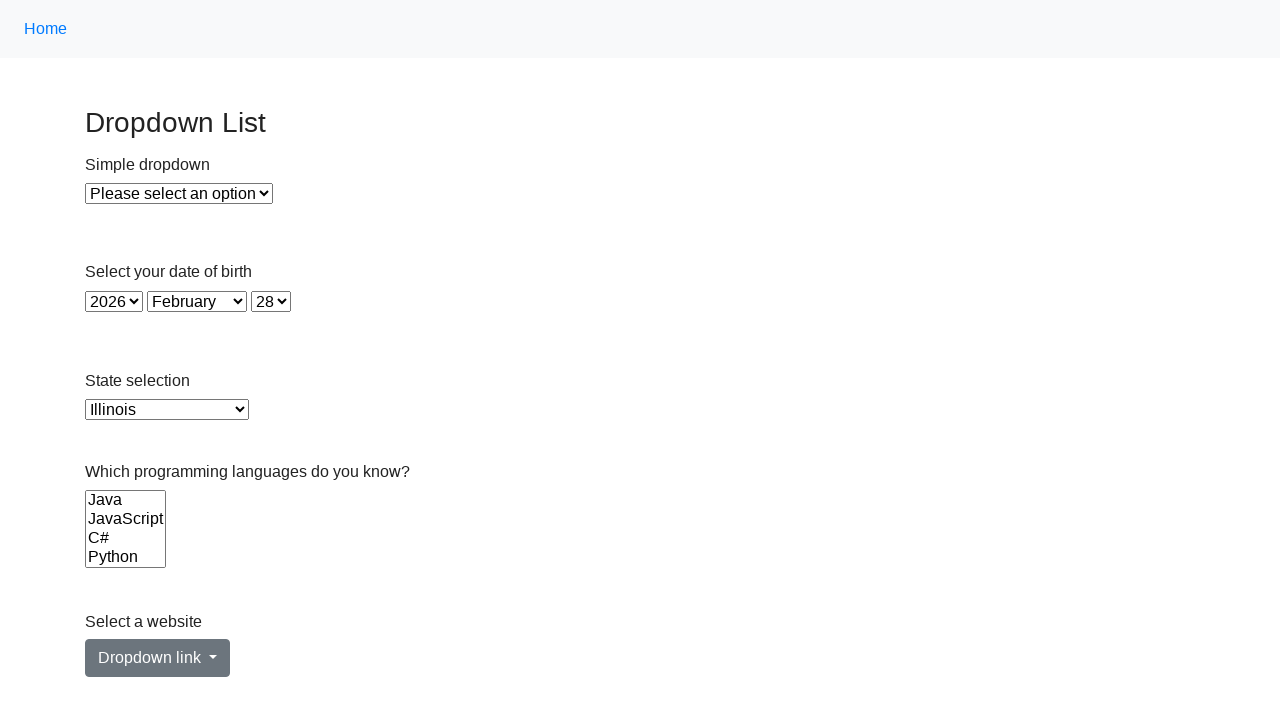

Selected Virginia by visible text from state dropdown on #state
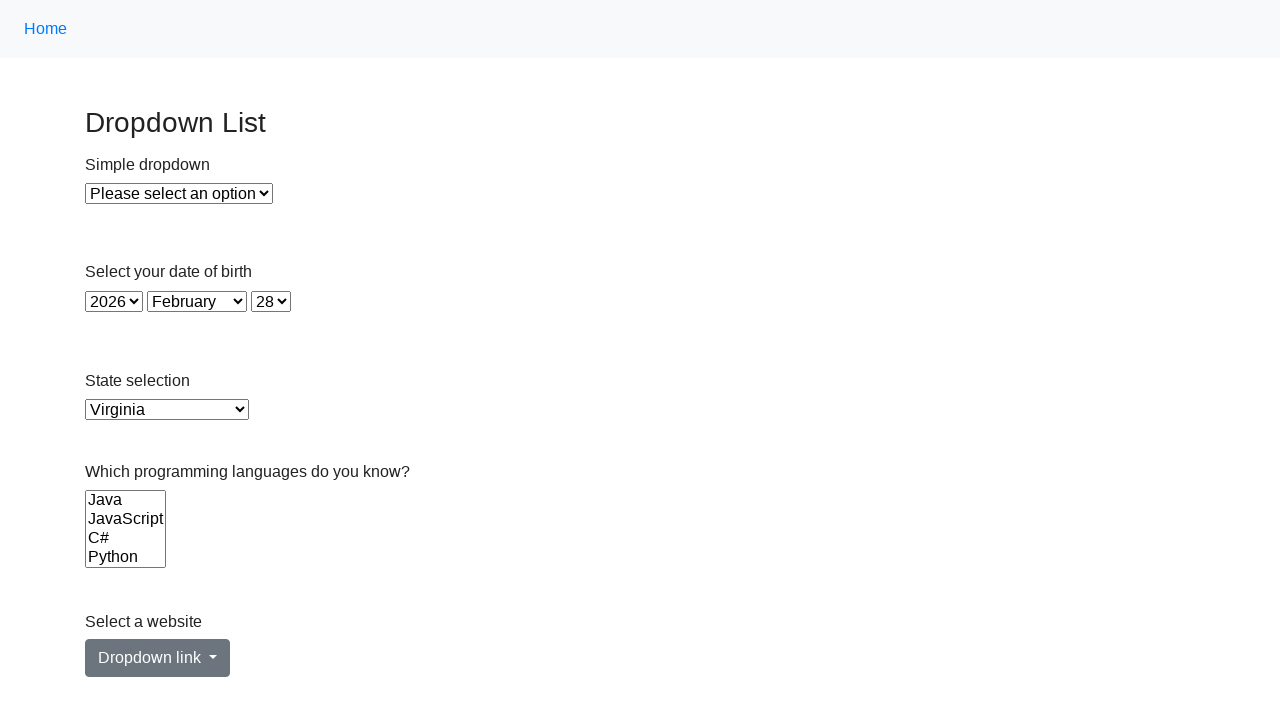

Selected California by index 5 from state dropdown on #state
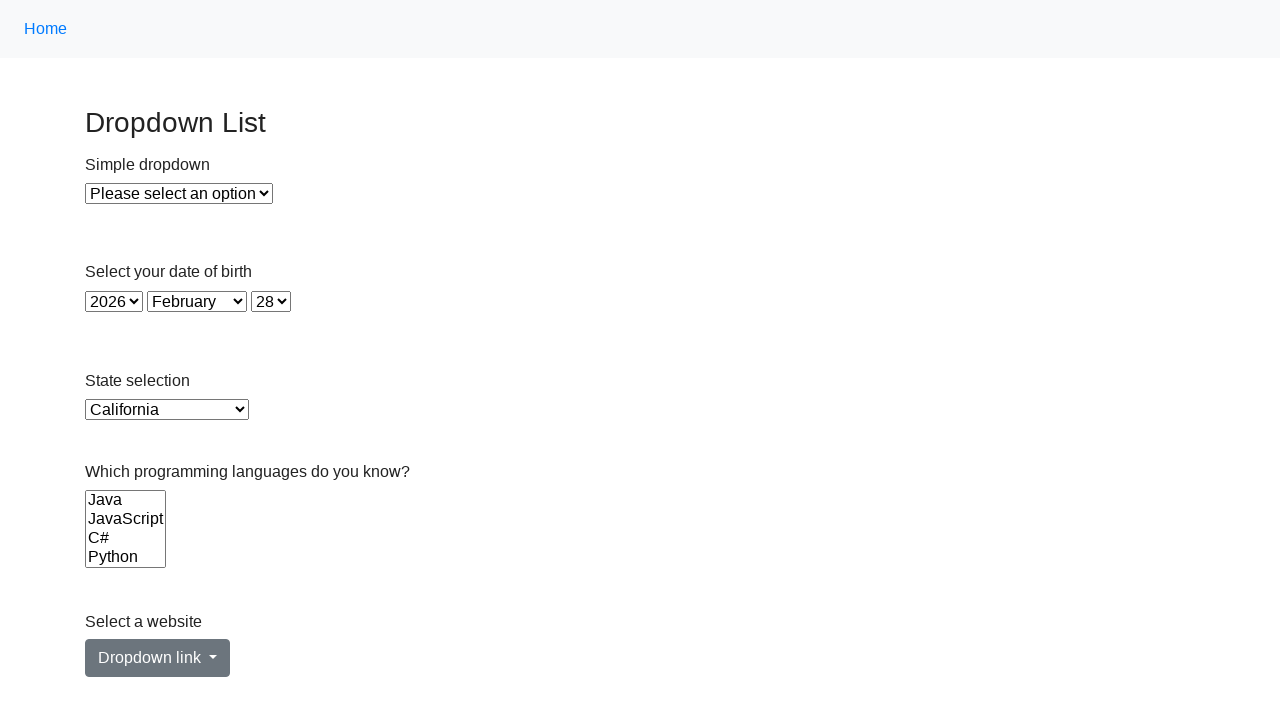

Located the currently selected option in state dropdown
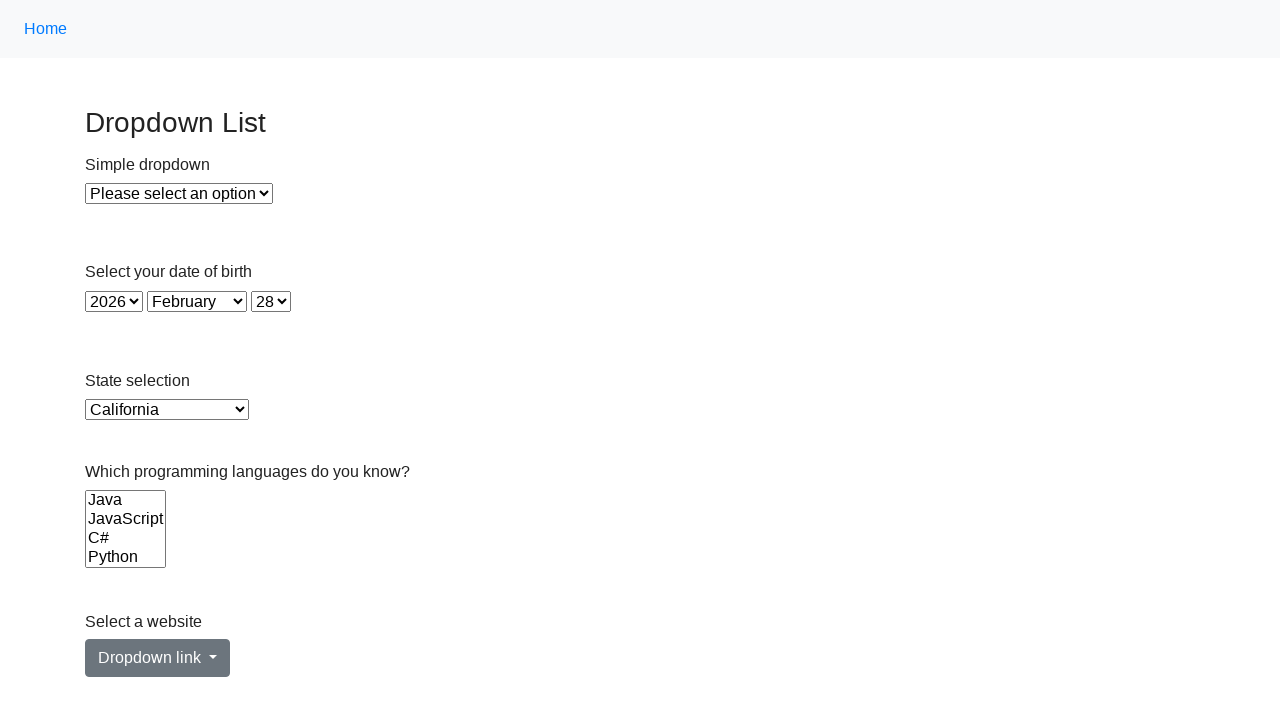

Verified that California is the selected option
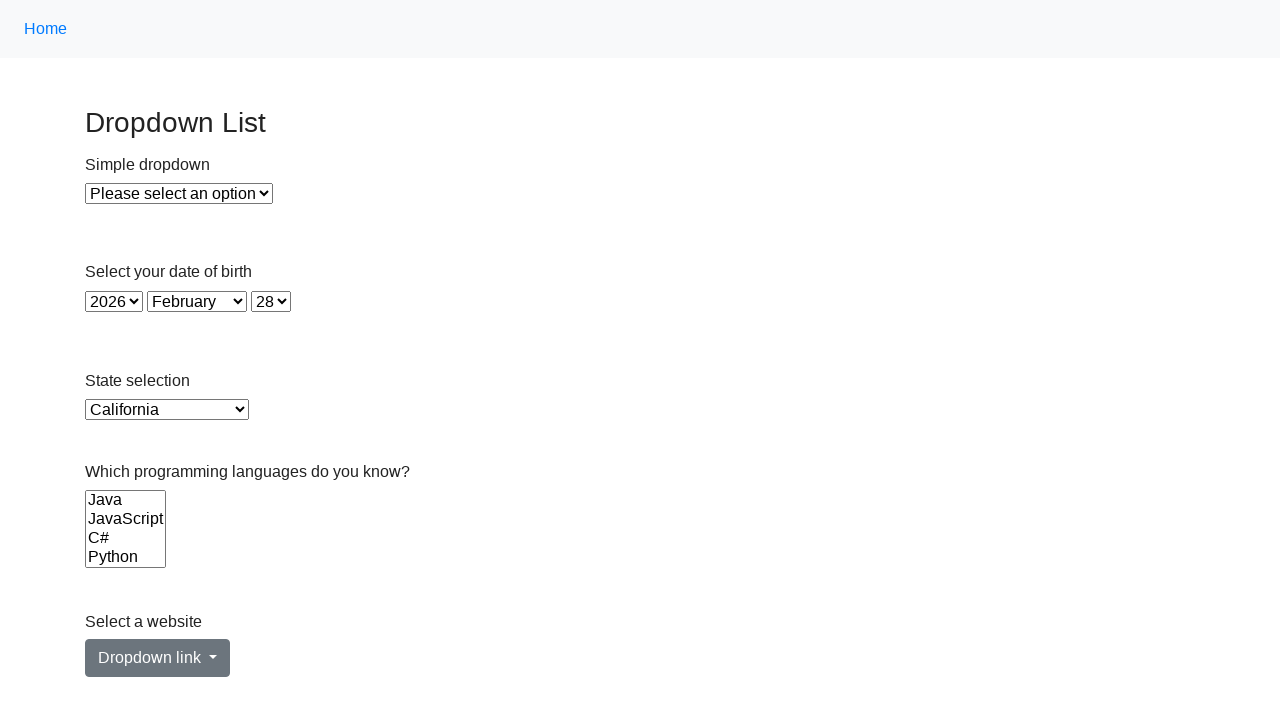

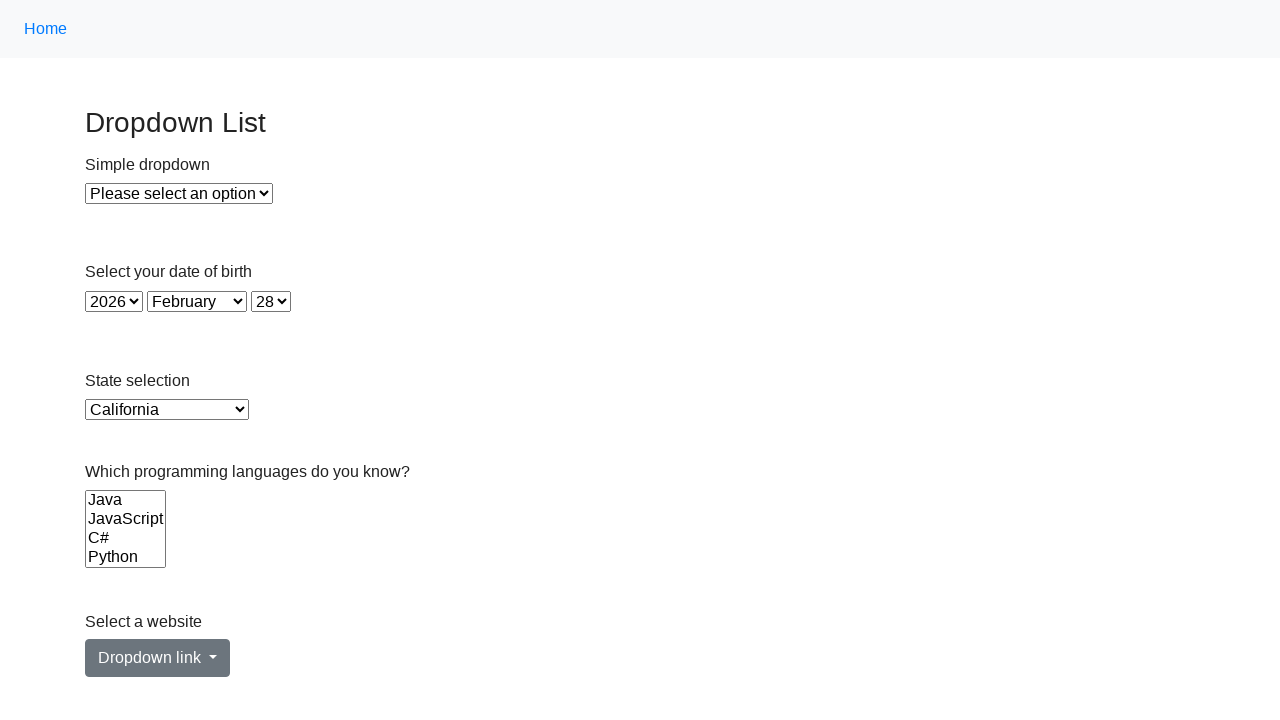